Tests nested iframe navigation by filling forms in multiple iframe levels, switching between parent and child frames

Starting URL: https://www.hyrtutorials.com/p/frames-practice.html

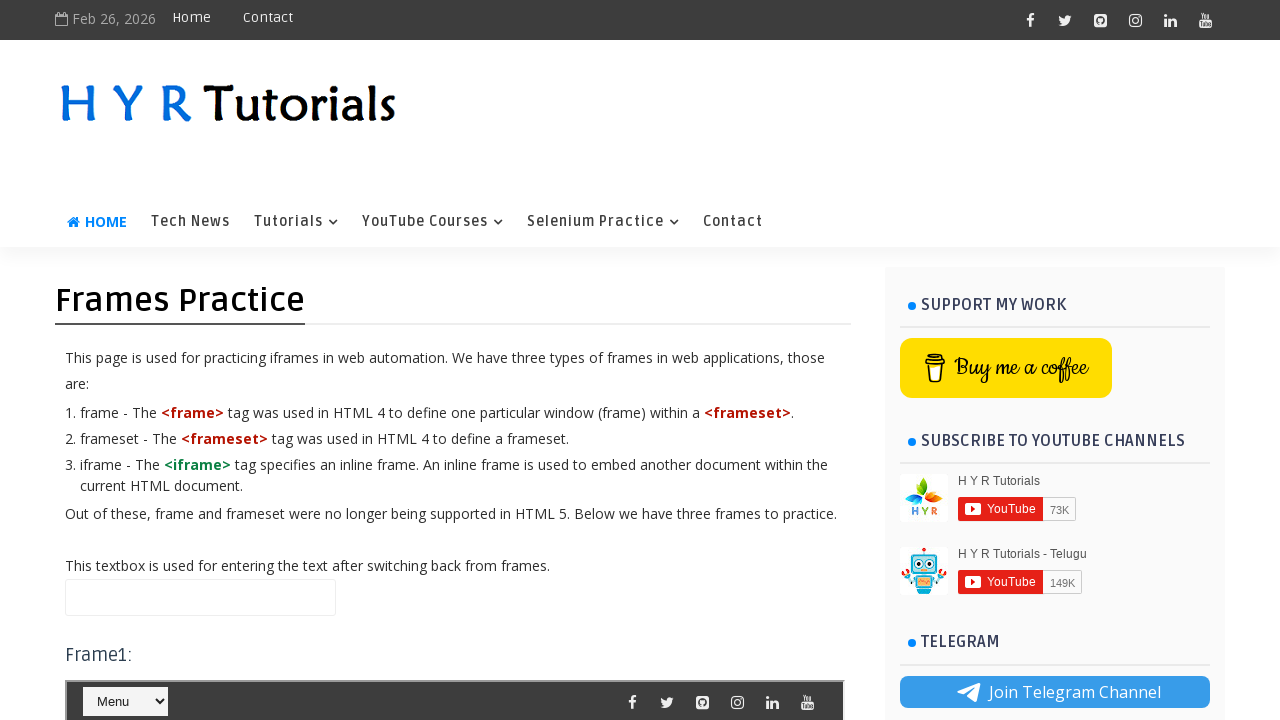

Scrolled to name field on main page
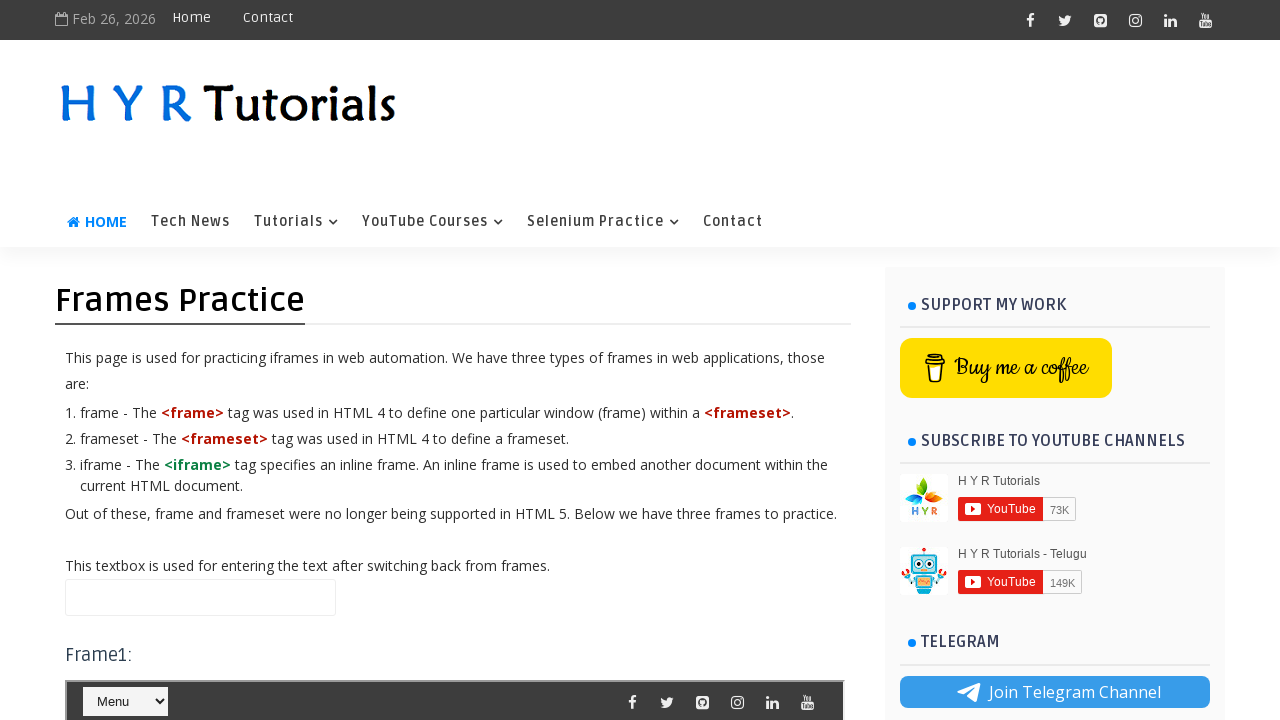

Filled name field with 'bharani' on main page on #name
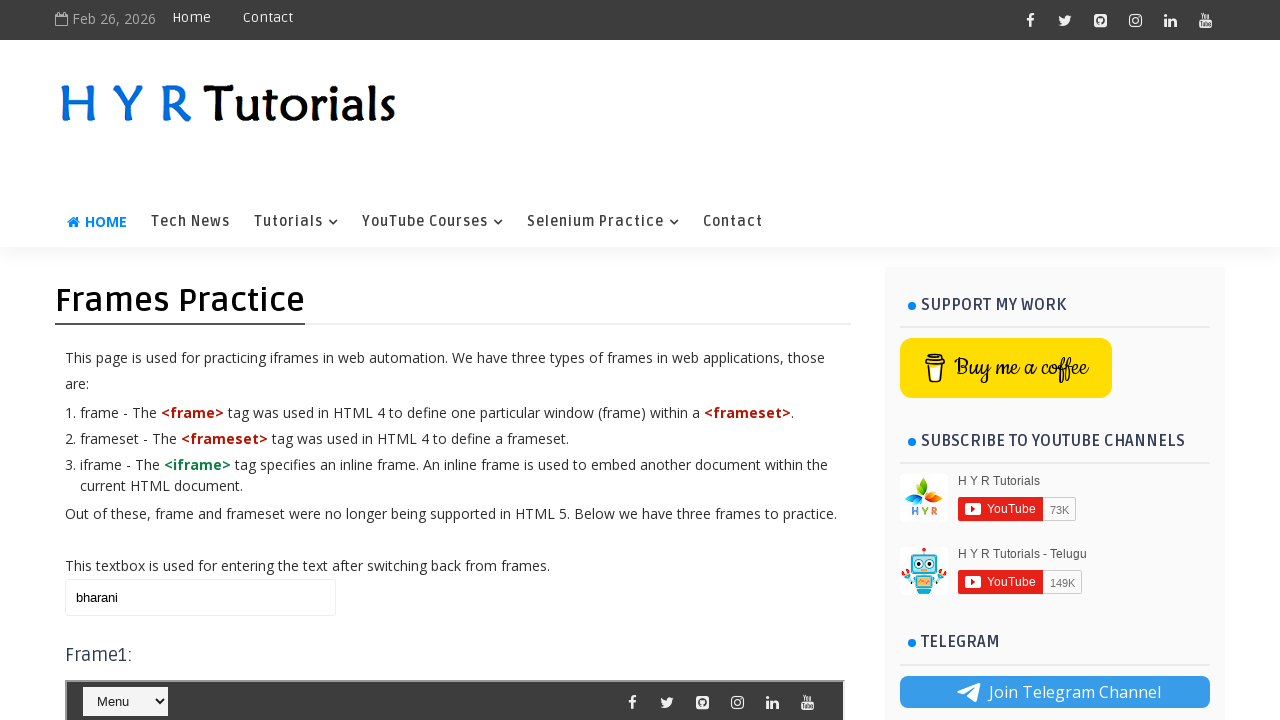

Located frame2 (#frm2)
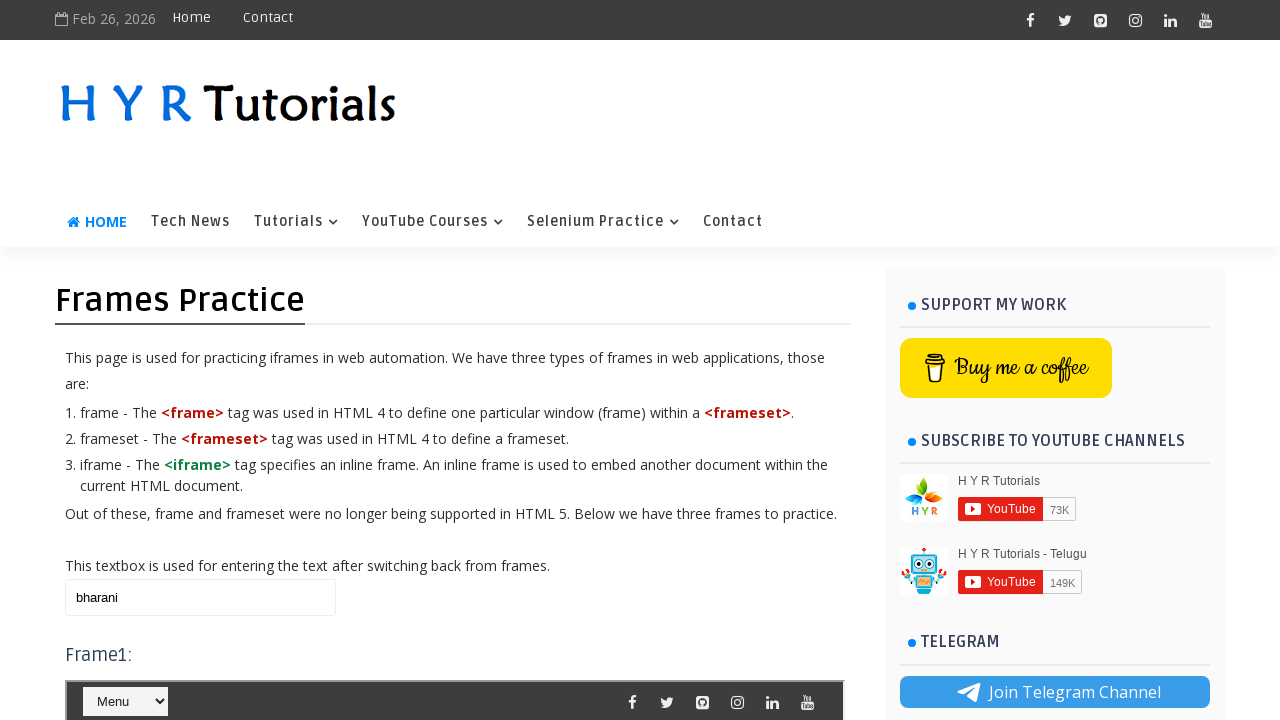

Filled firstName field with 'Shalini' in frame2 on #frm2 >> internal:control=enter-frame >> #firstName
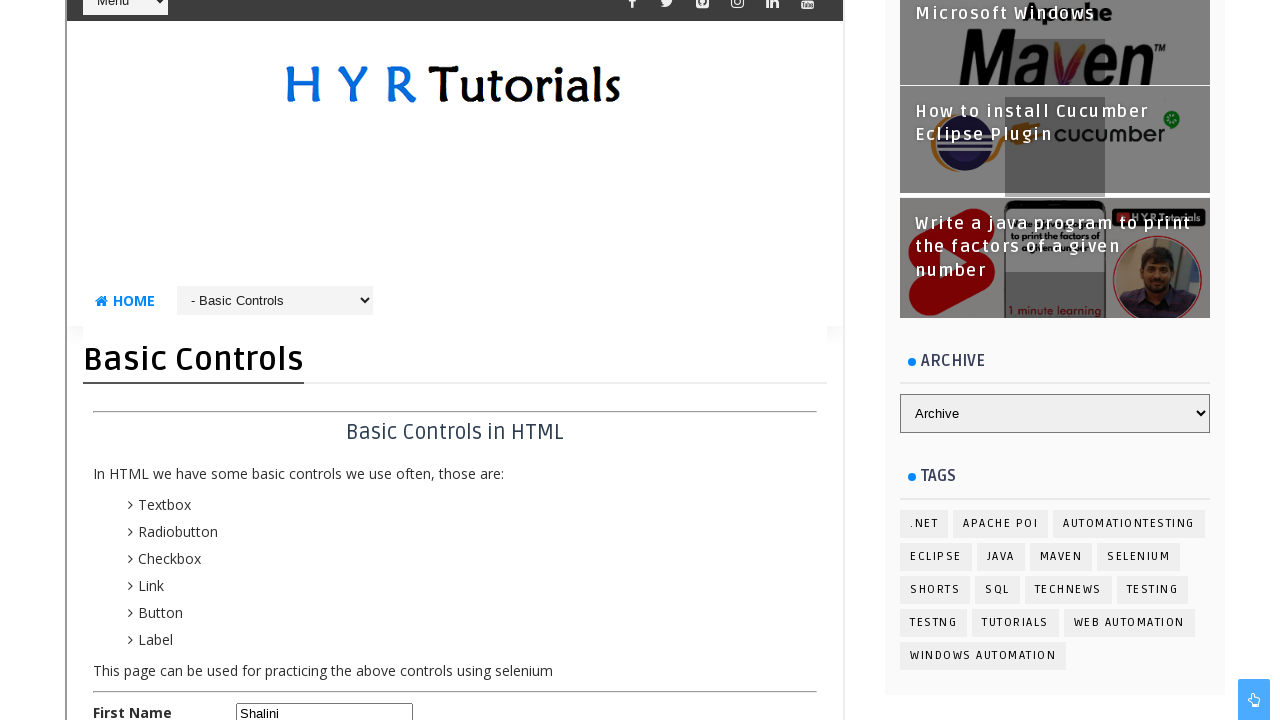

Updated name field on main page with 'bharani Shalini' on #name
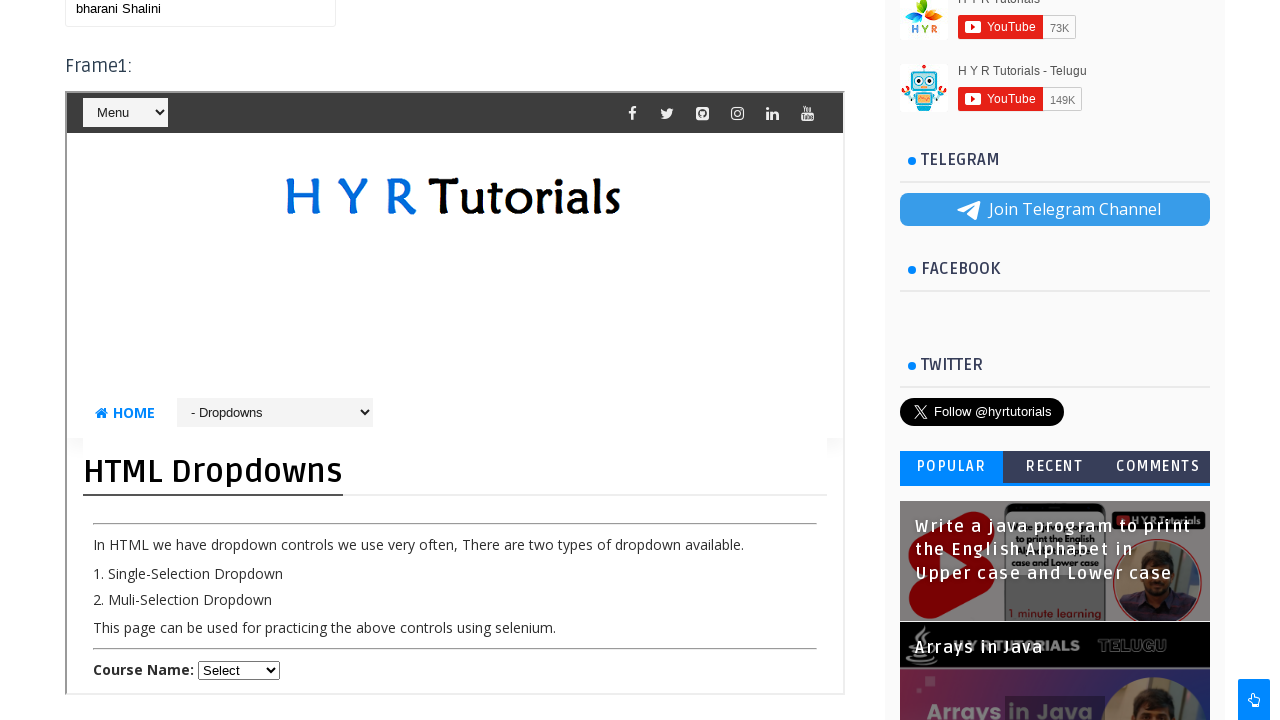

Located frame3 (#frm3)
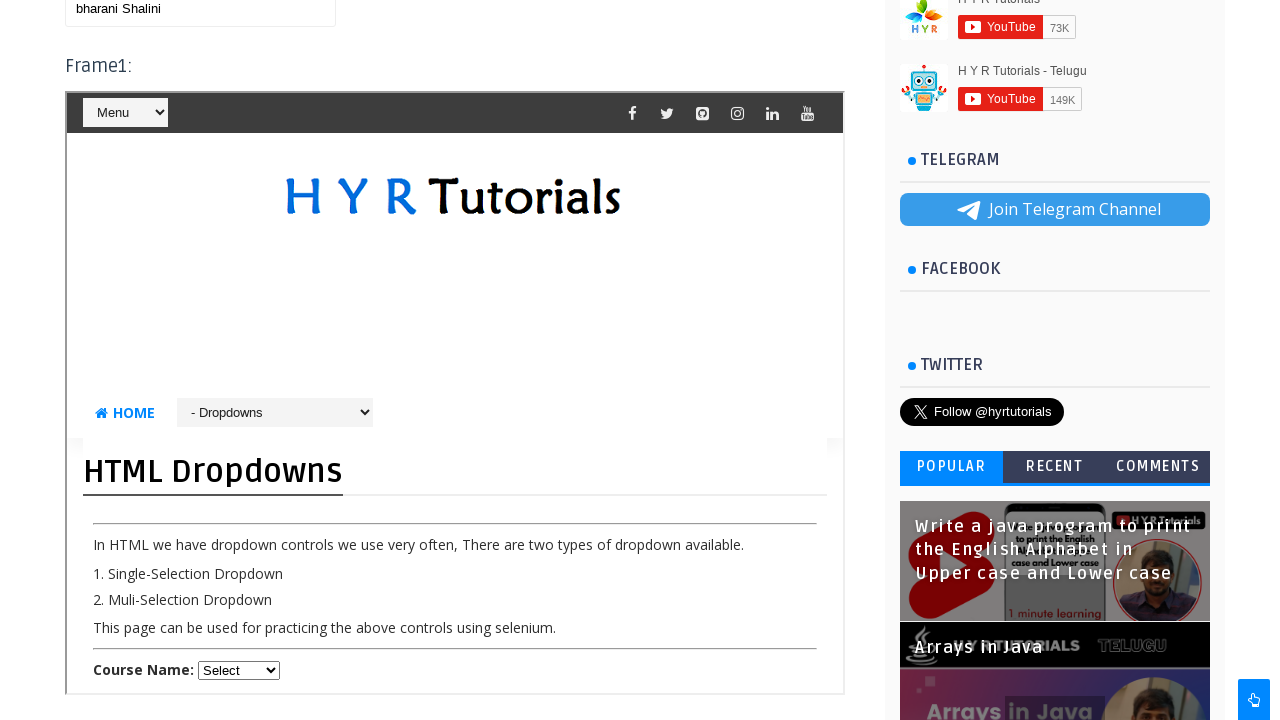

Filled name field with 'ShaliniPriya' in frame3 on #frm3 >> internal:control=enter-frame >> #name
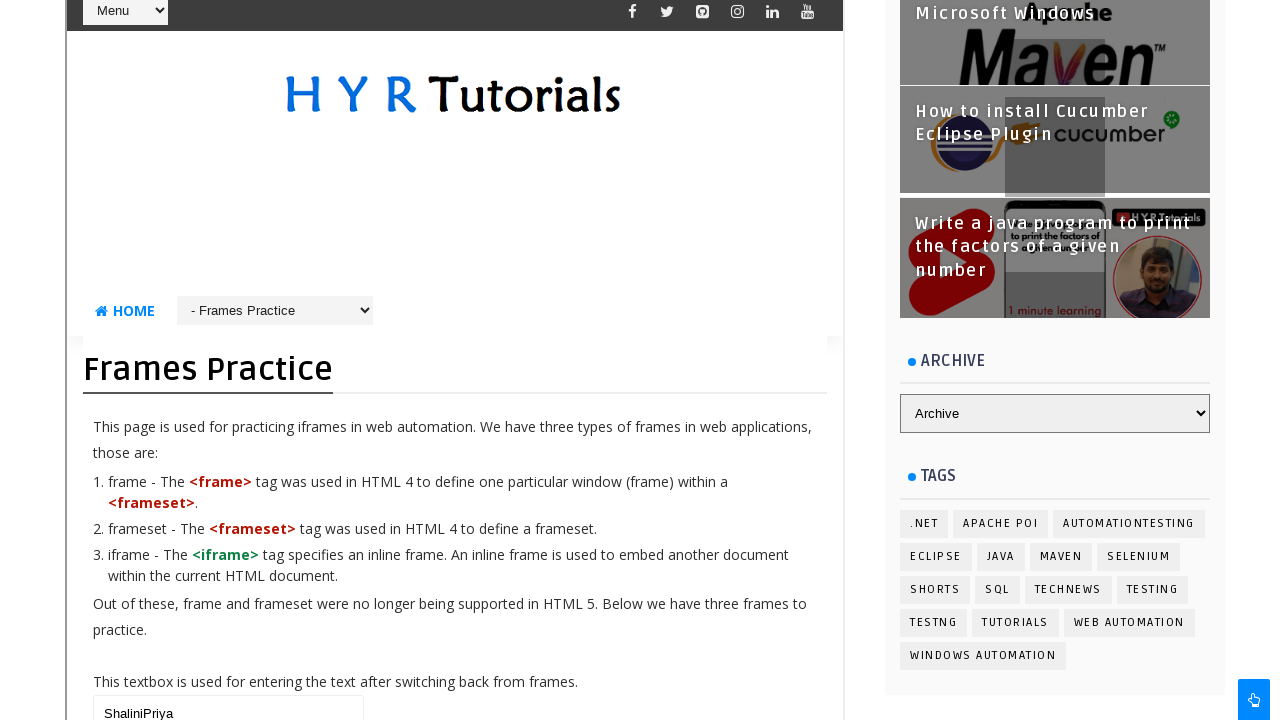

Located nested frame2 inside frame3
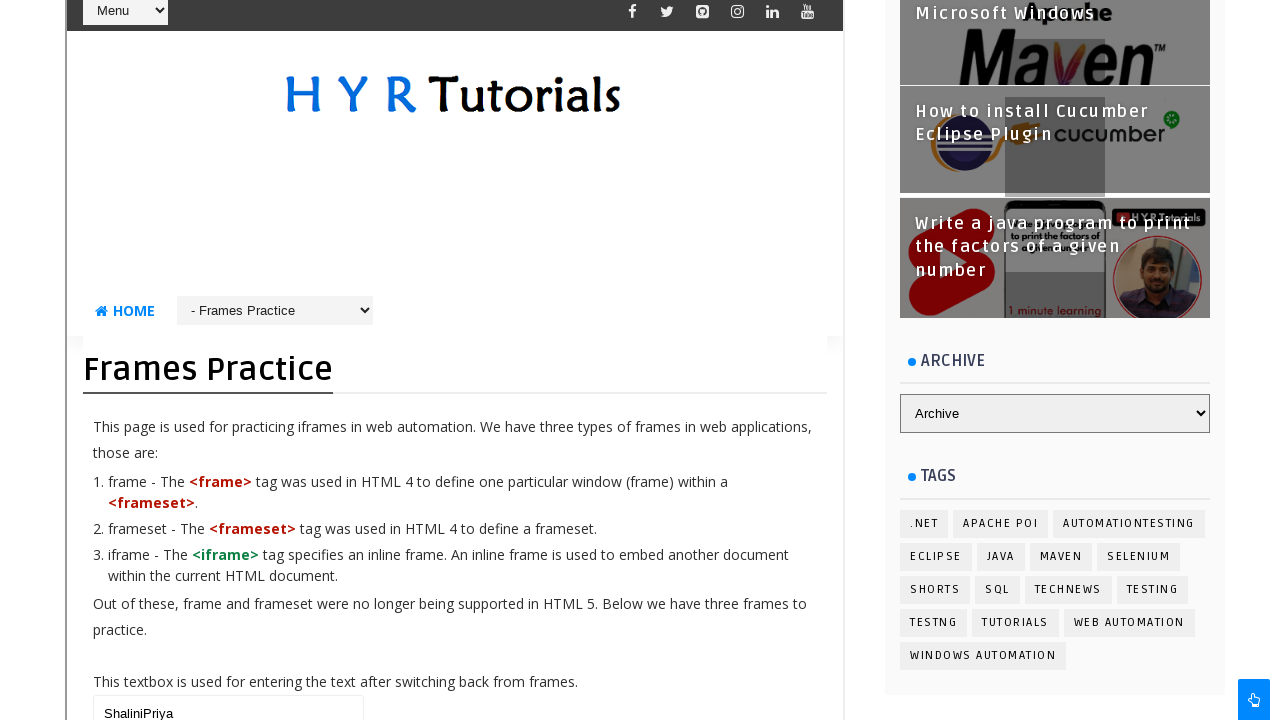

Filled email field with 'ShaliniPriya183@gmail.com' in nested frame on #frm3 >> internal:control=enter-frame >> #frm2 >> internal:control=enter-frame >
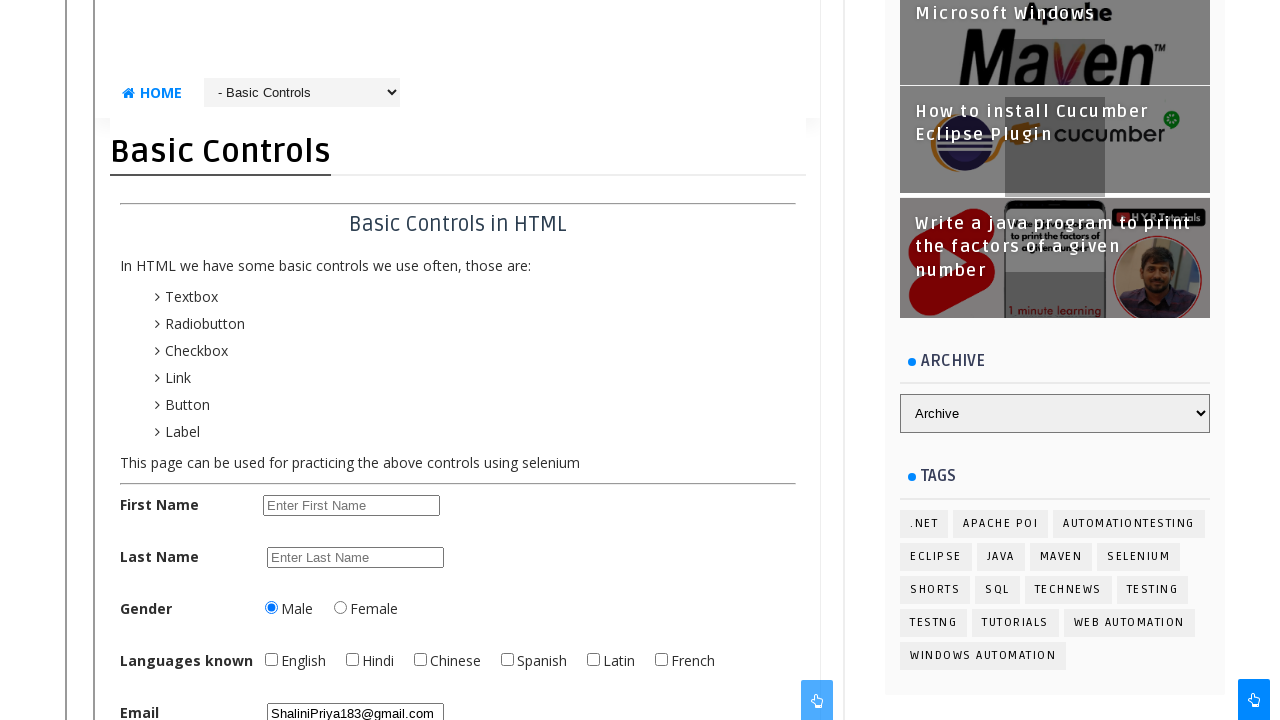

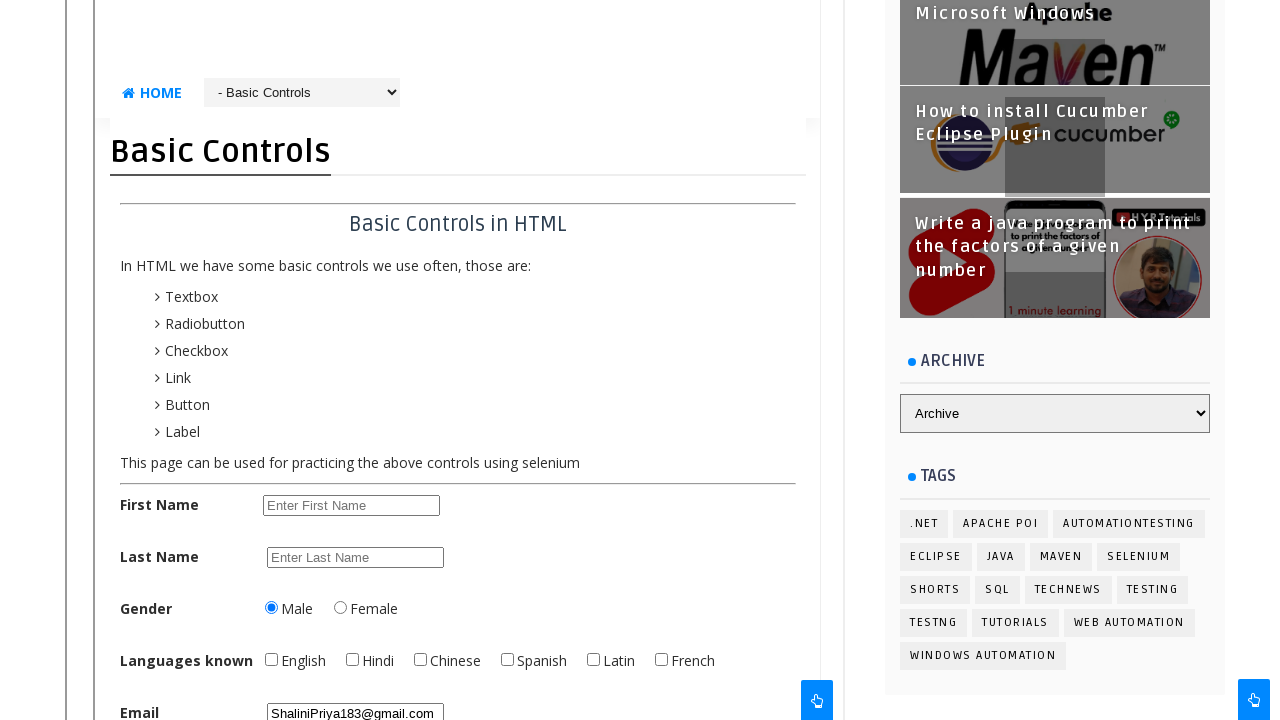